Navigates to the JioMart homepage and verifies the page loads successfully

Starting URL: https://www.jiomart.com/

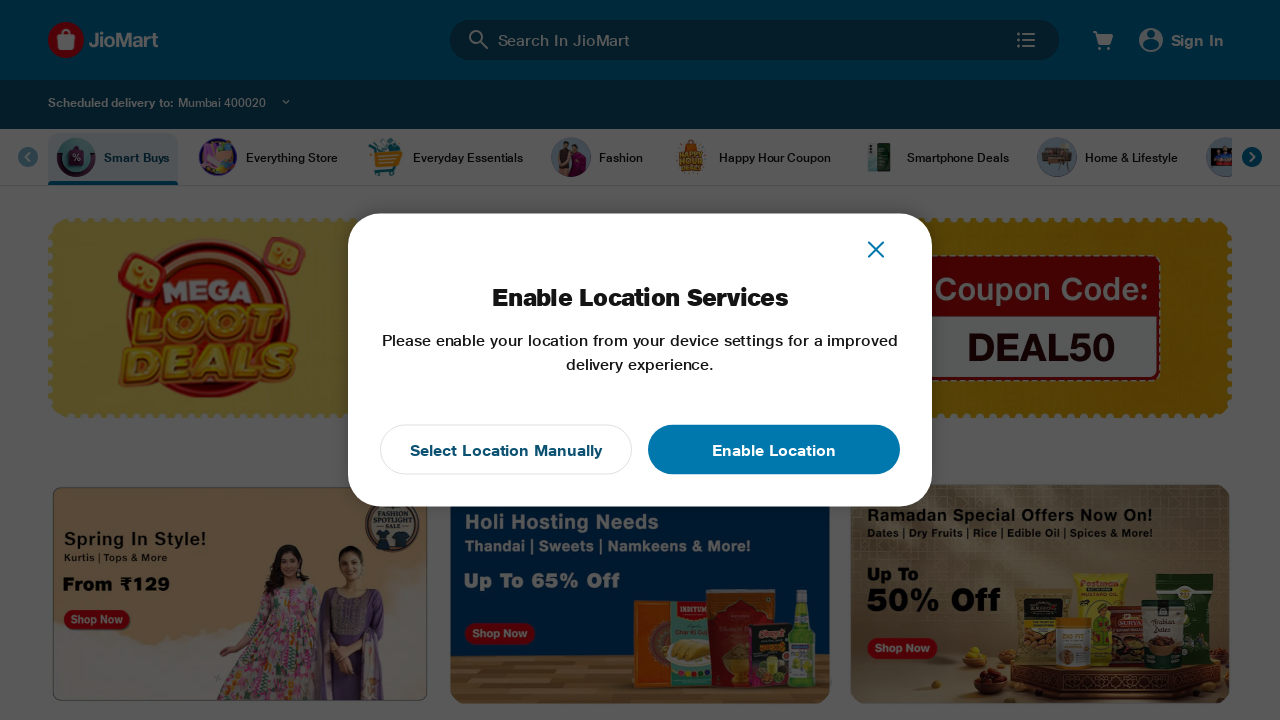

Waited for JioMart homepage to fully load (networkidle)
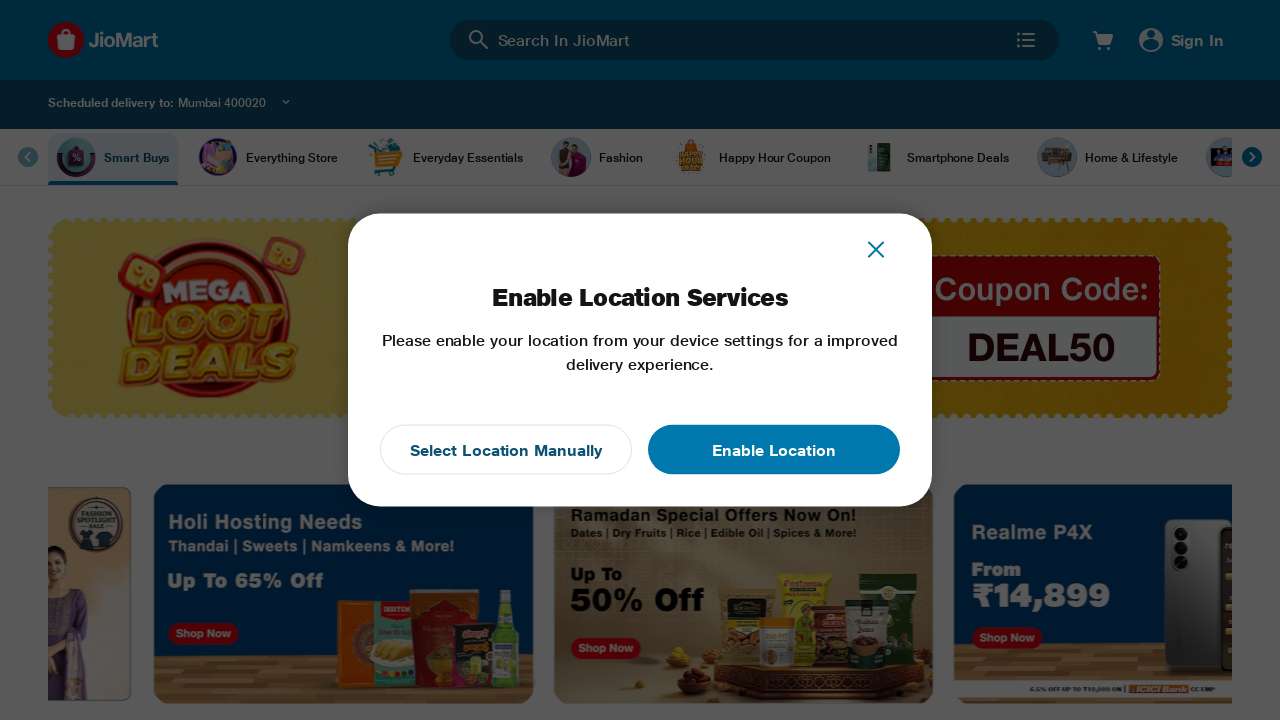

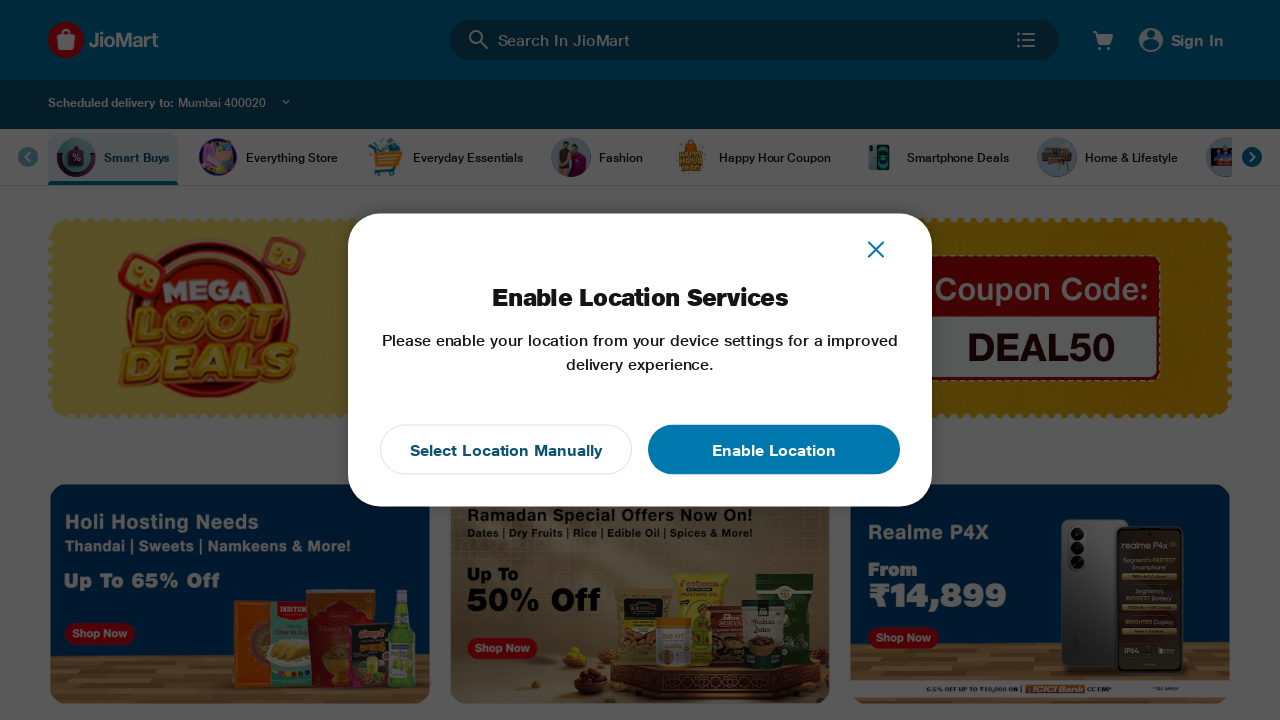